Tests form input behavior on a registration page by filling the first name field, clearing it, and entering multiple values to verify text input functionality.

Starting URL: https://demo.automationtesting.in/Register.html

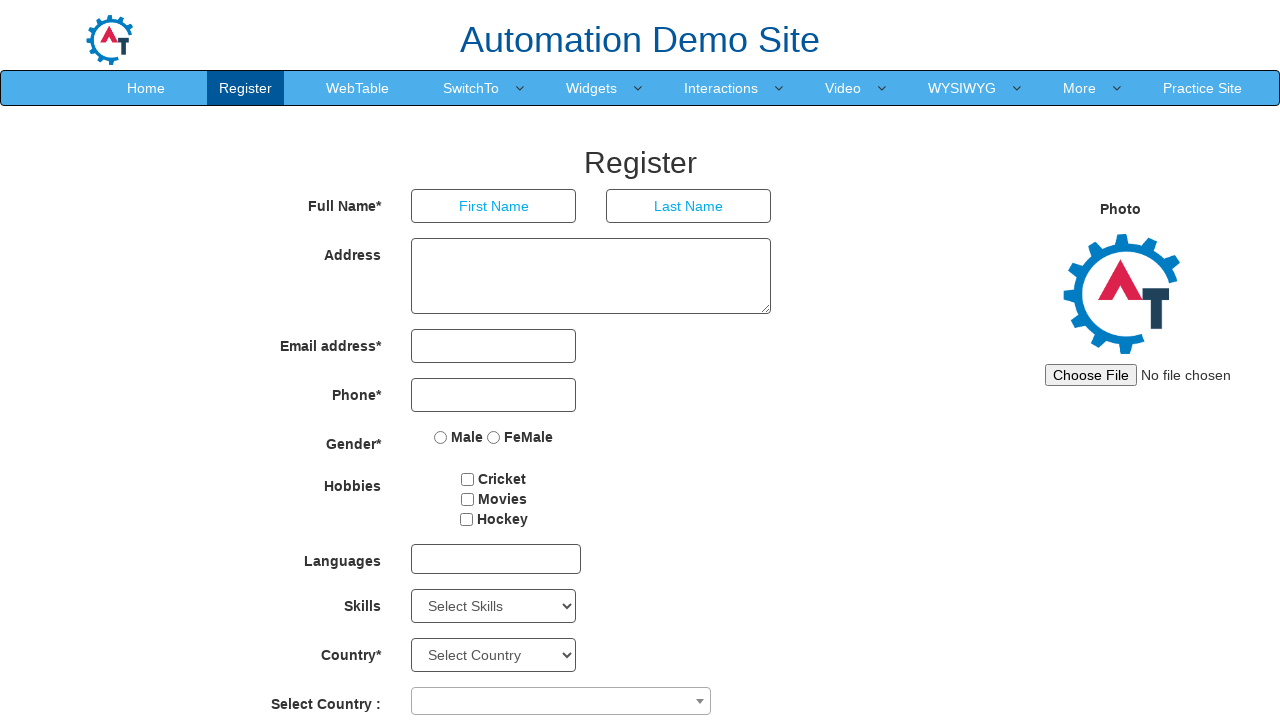

Filled first name field with 'pavan' on input[placeholder='First Name']
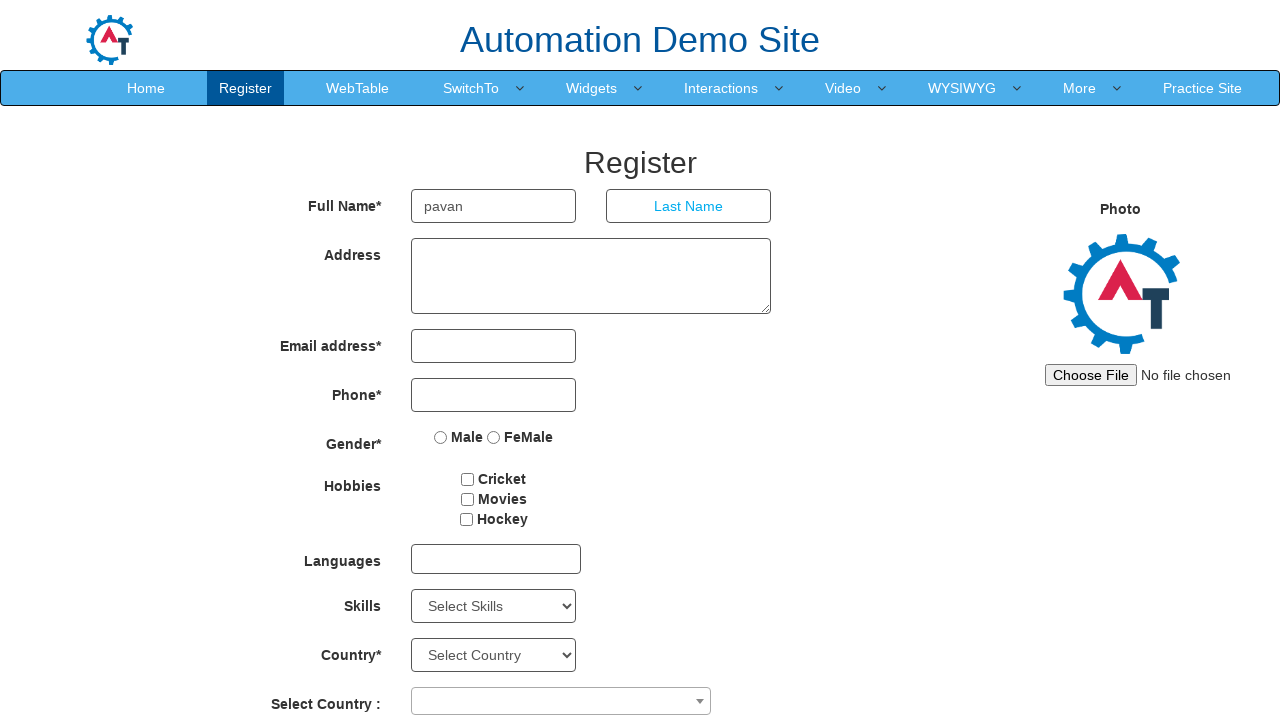

Waited 1000ms to simulate user interaction
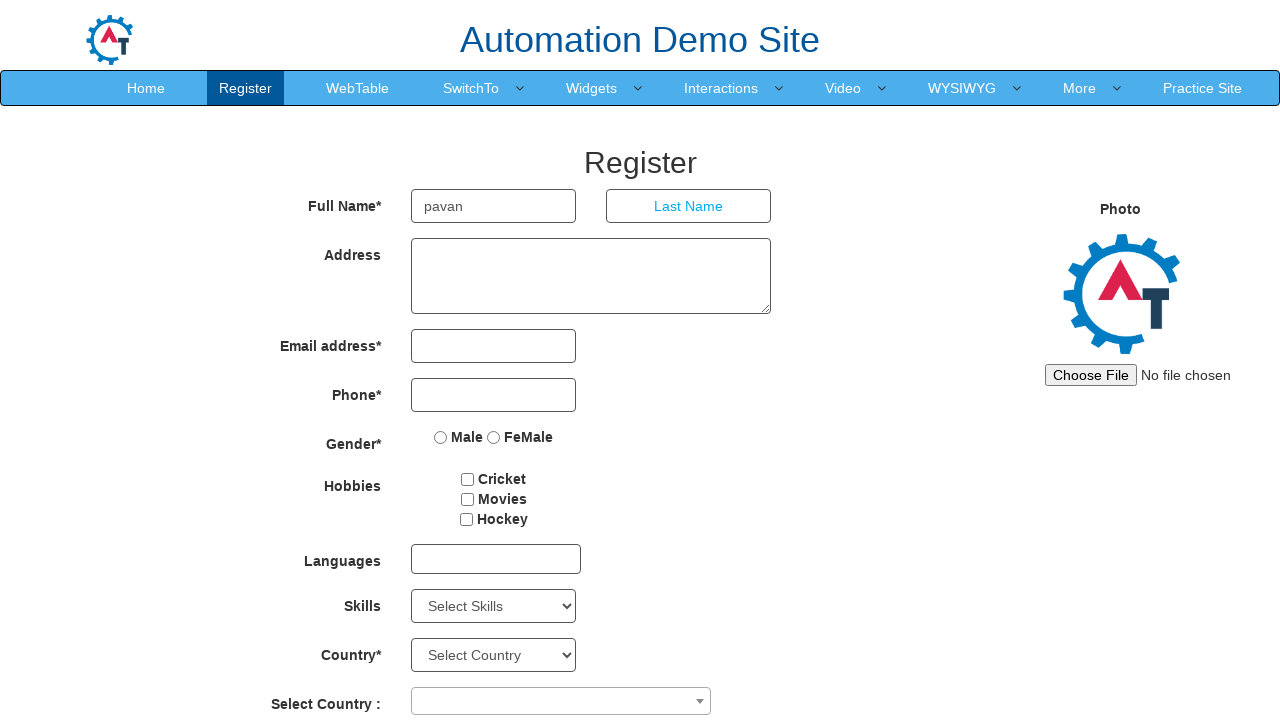

Cleared the first name field on input[placeholder='First Name']
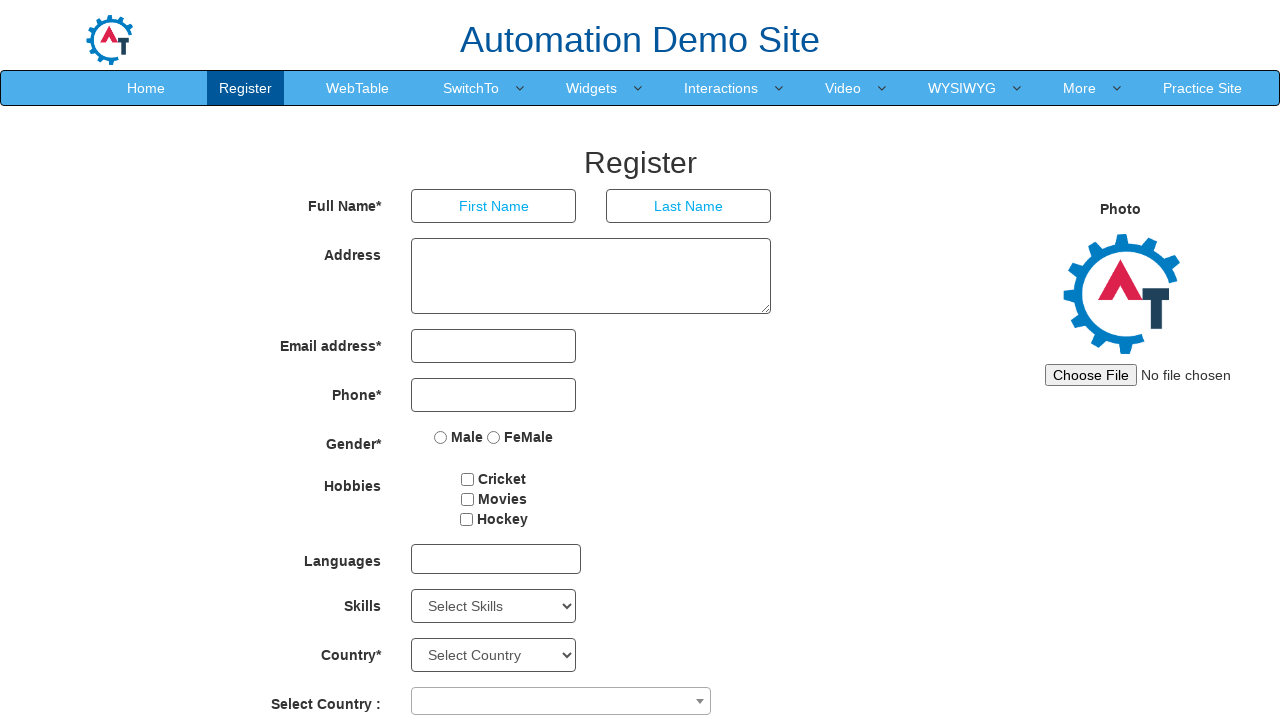

Filled first name field with 'dipali' on input[placeholder='First Name']
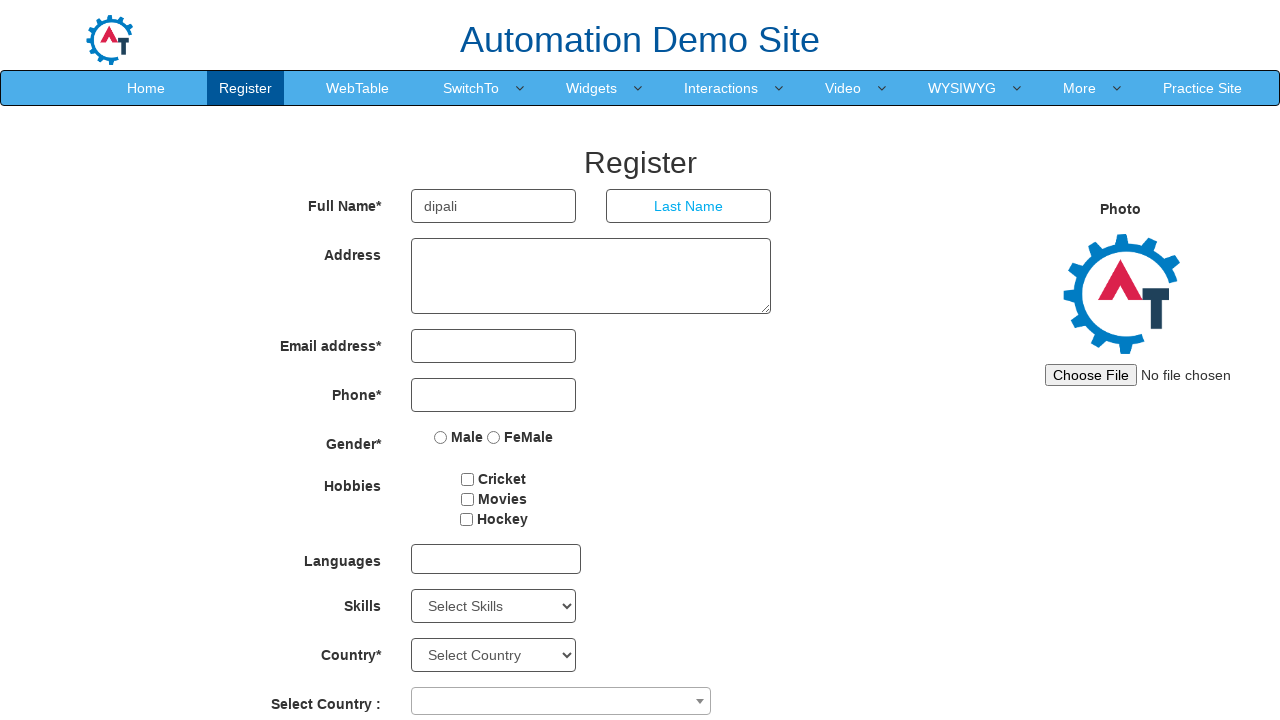

Located the first name input field
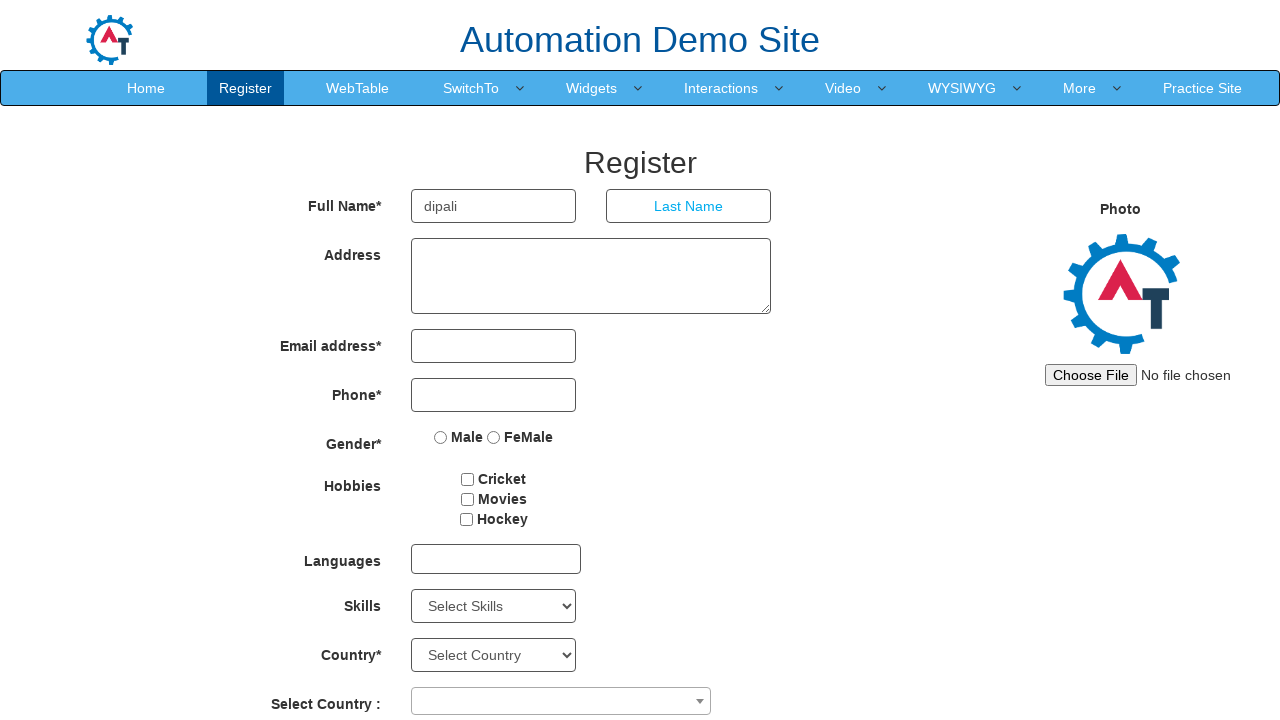

Typed 'Nisha' sequentially to the first name field
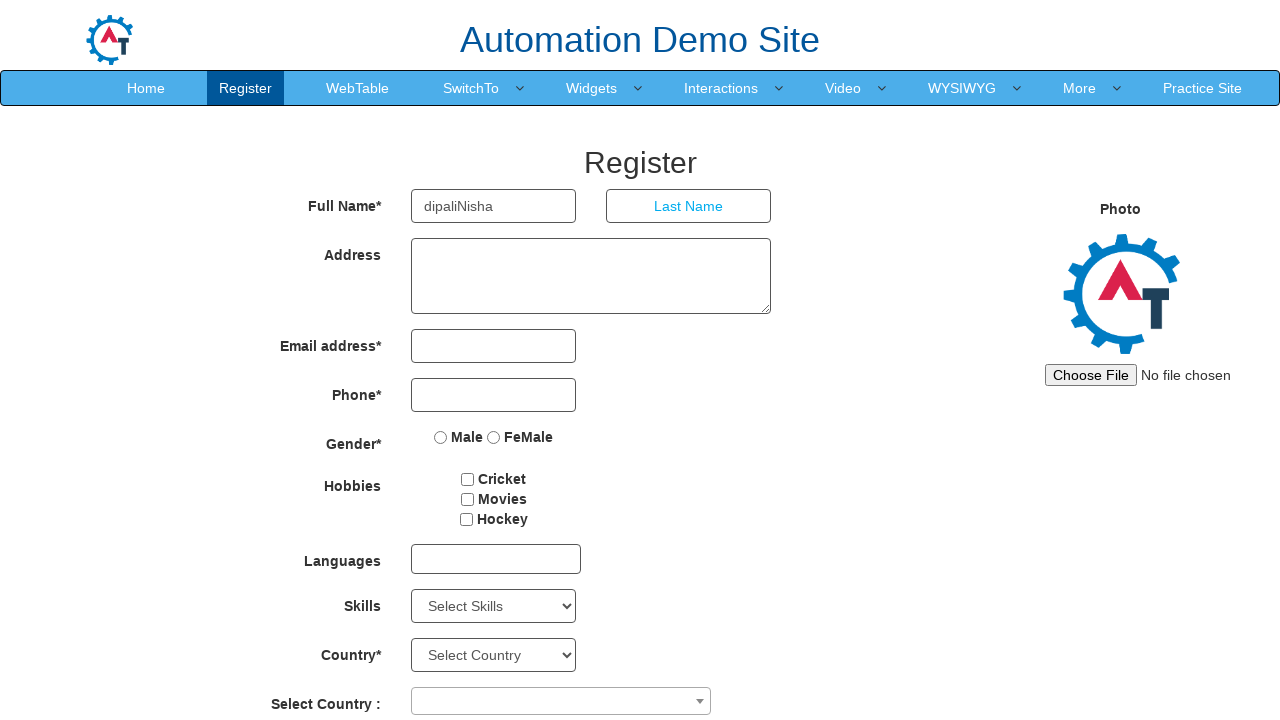

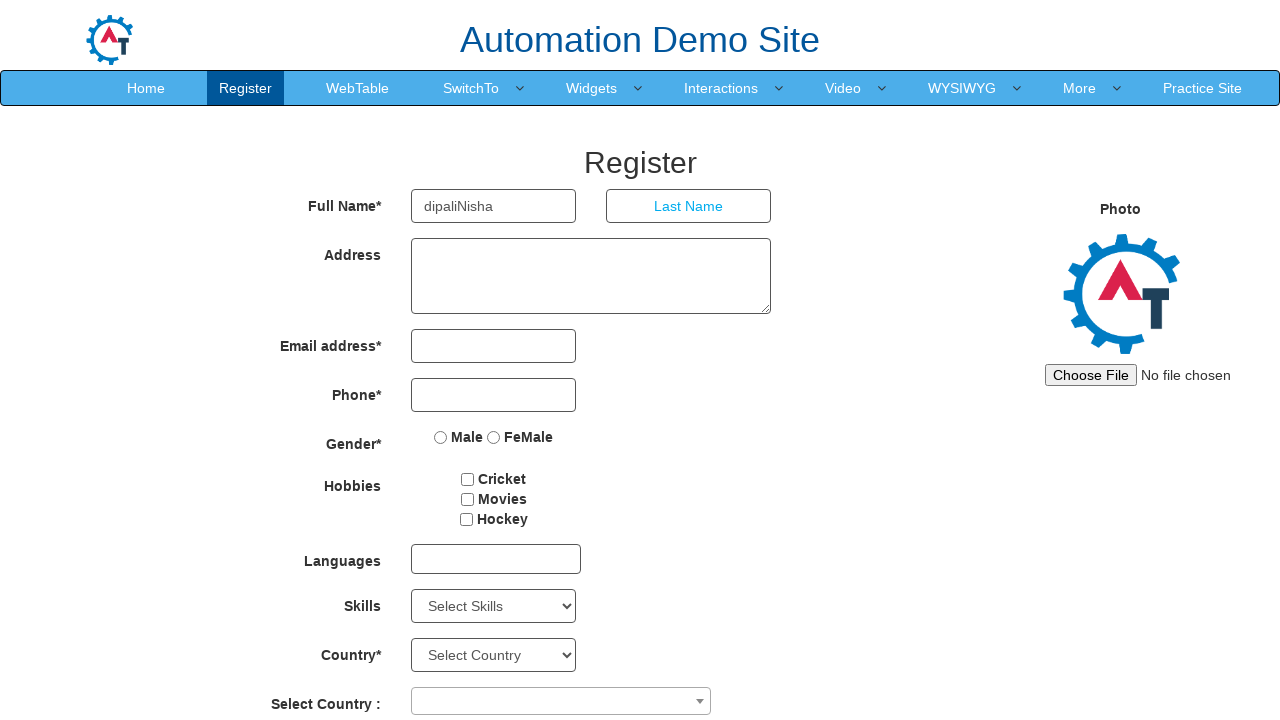